Tests button click functionality by clicking the first button and verifying the result text changes

Starting URL: http://practice.cydeo.com/multiple_buttons

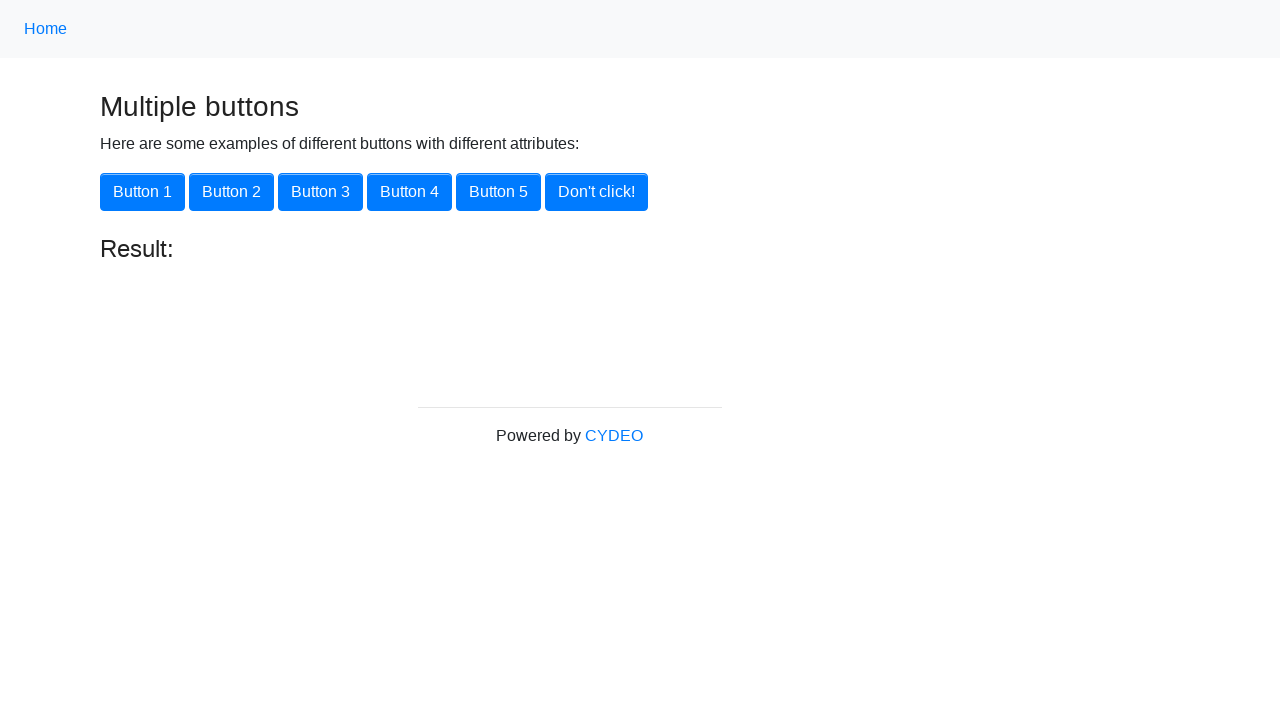

Clicked the first button with onclick='button1()' at (142, 192) on button[onclick='button1()']
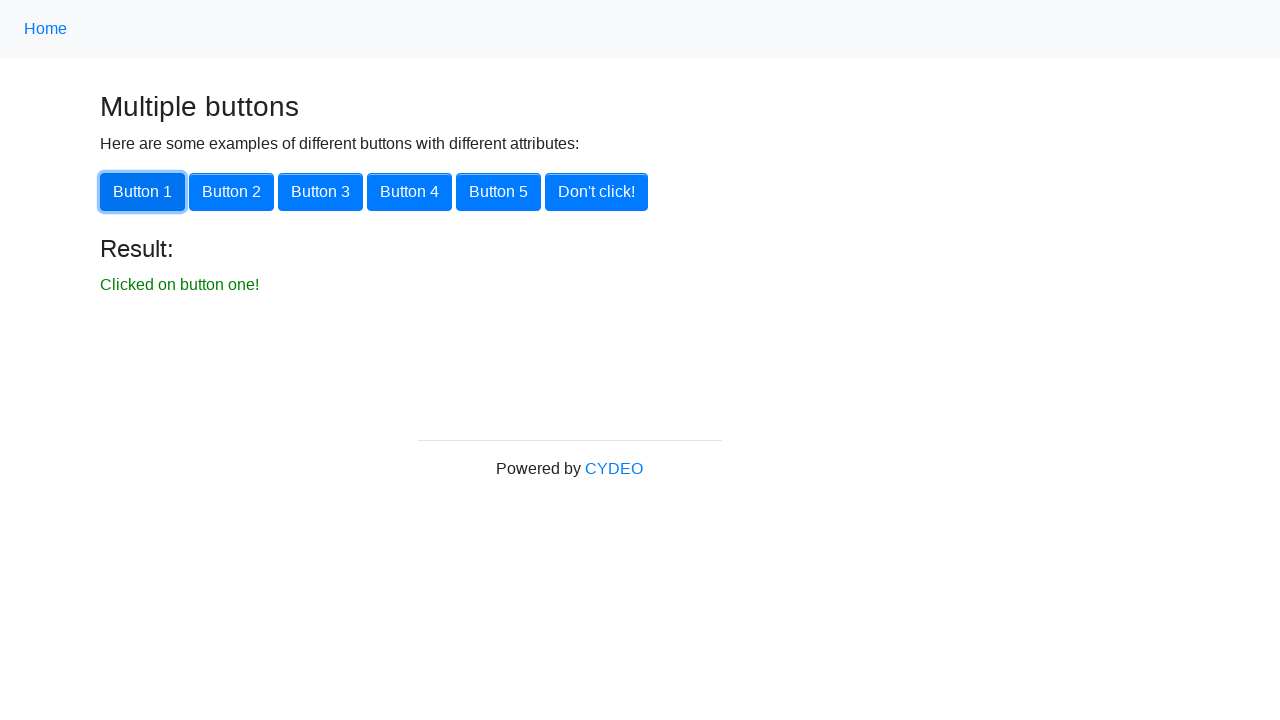

Result text element appeared after button click
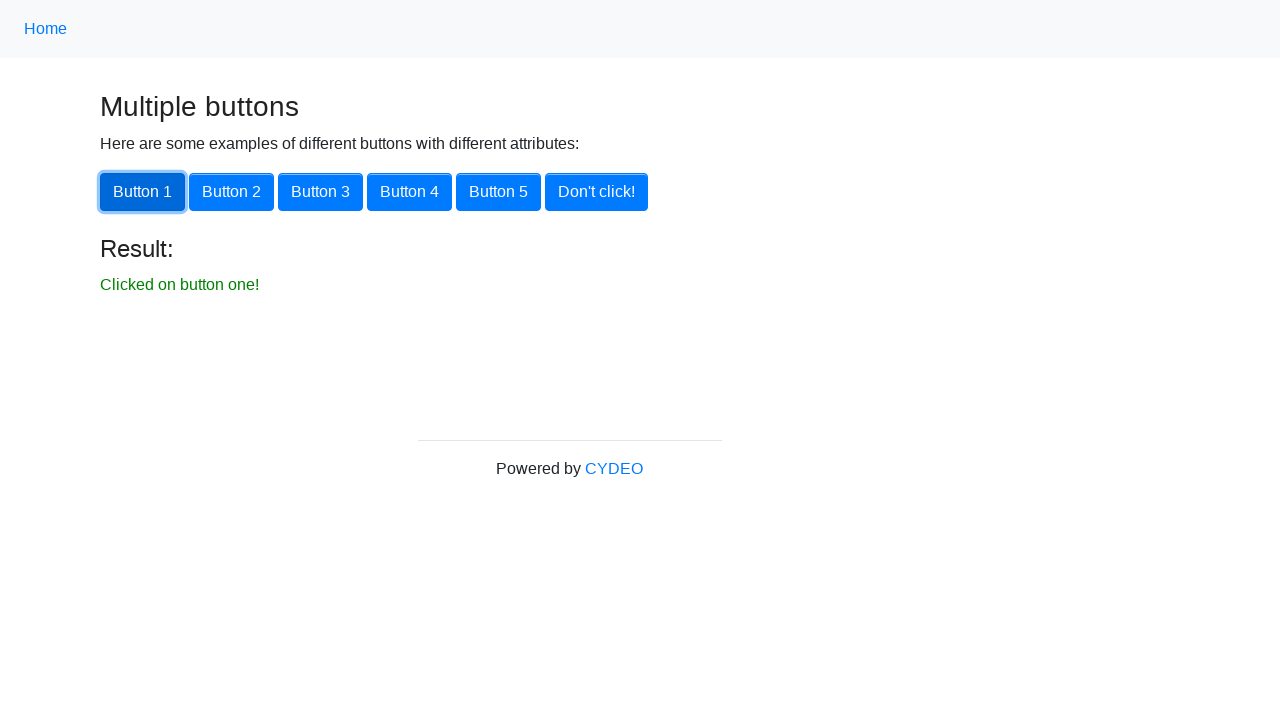

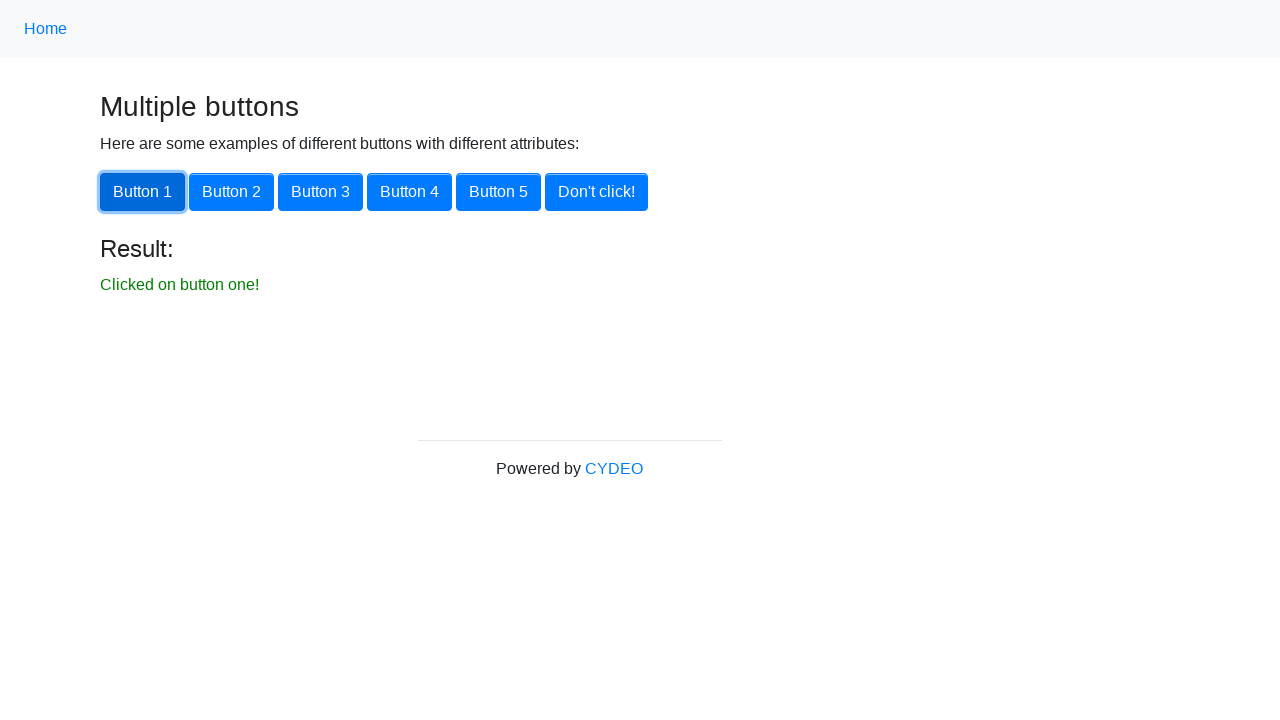